Tests empty username and password validation by attempting login with blank credentials and verifying error message

Starting URL: https://www.saucedemo.com/

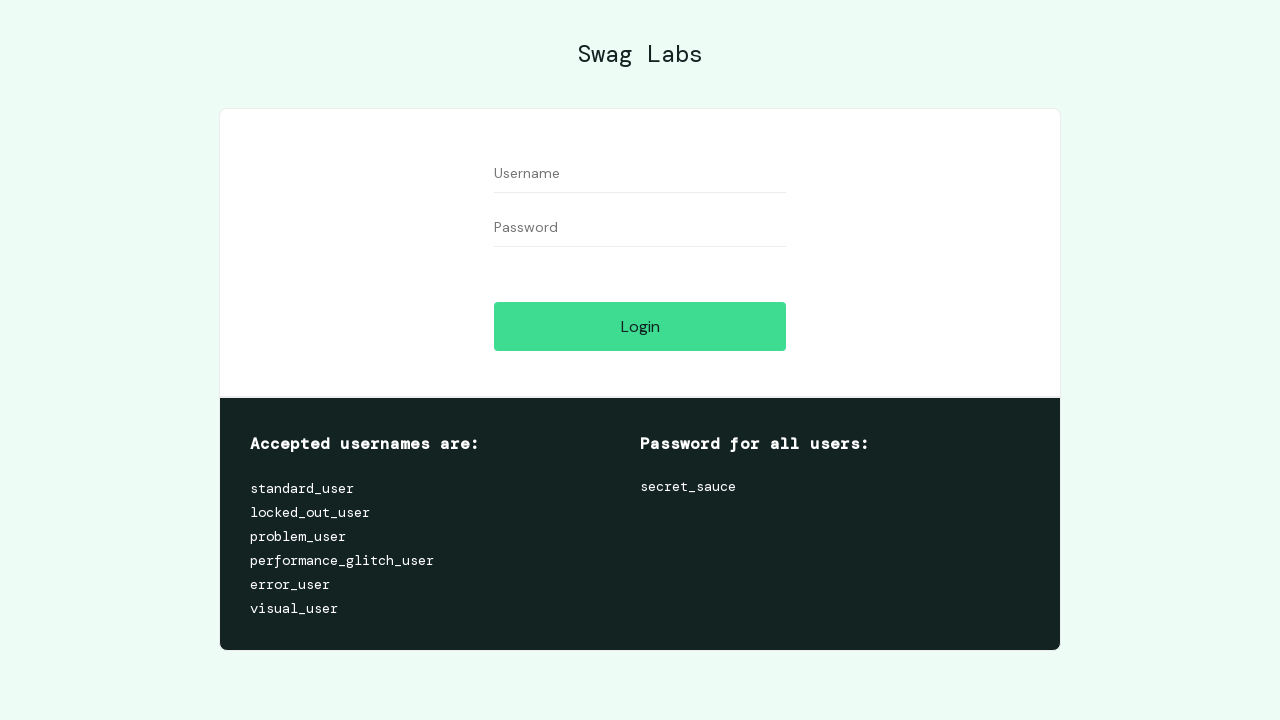

Cleared username field on #user-name
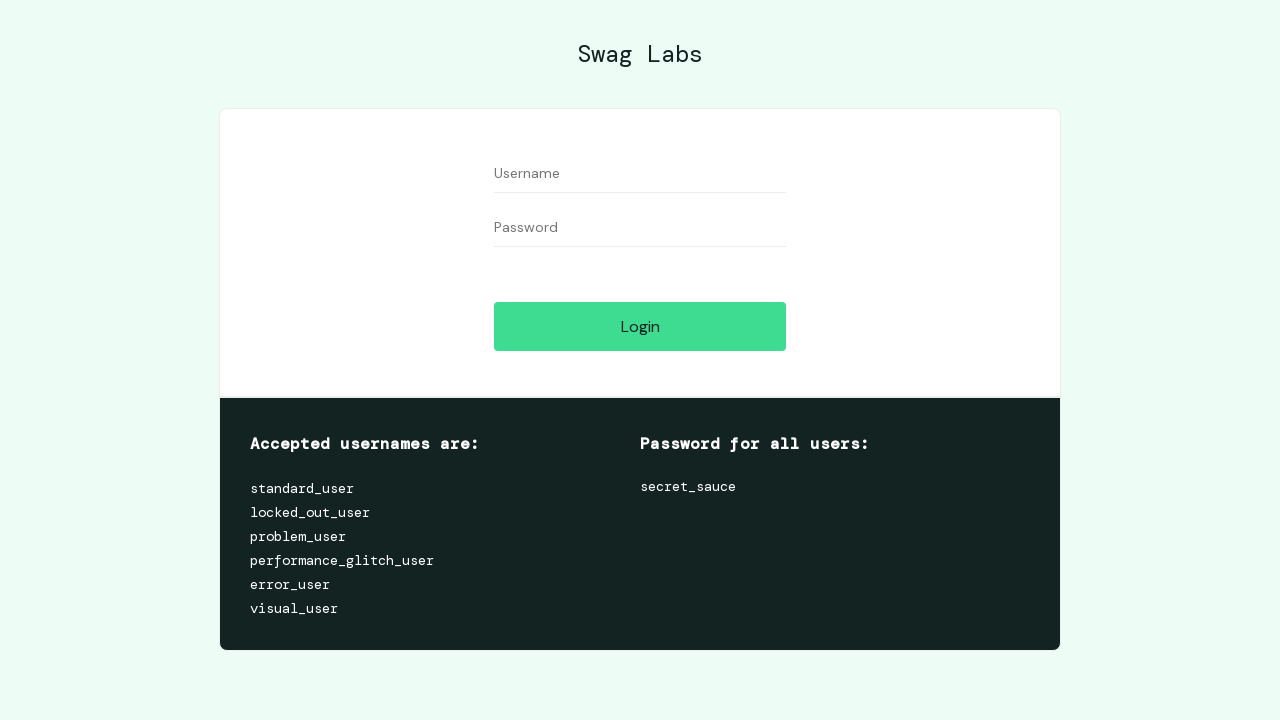

Cleared password field on #password
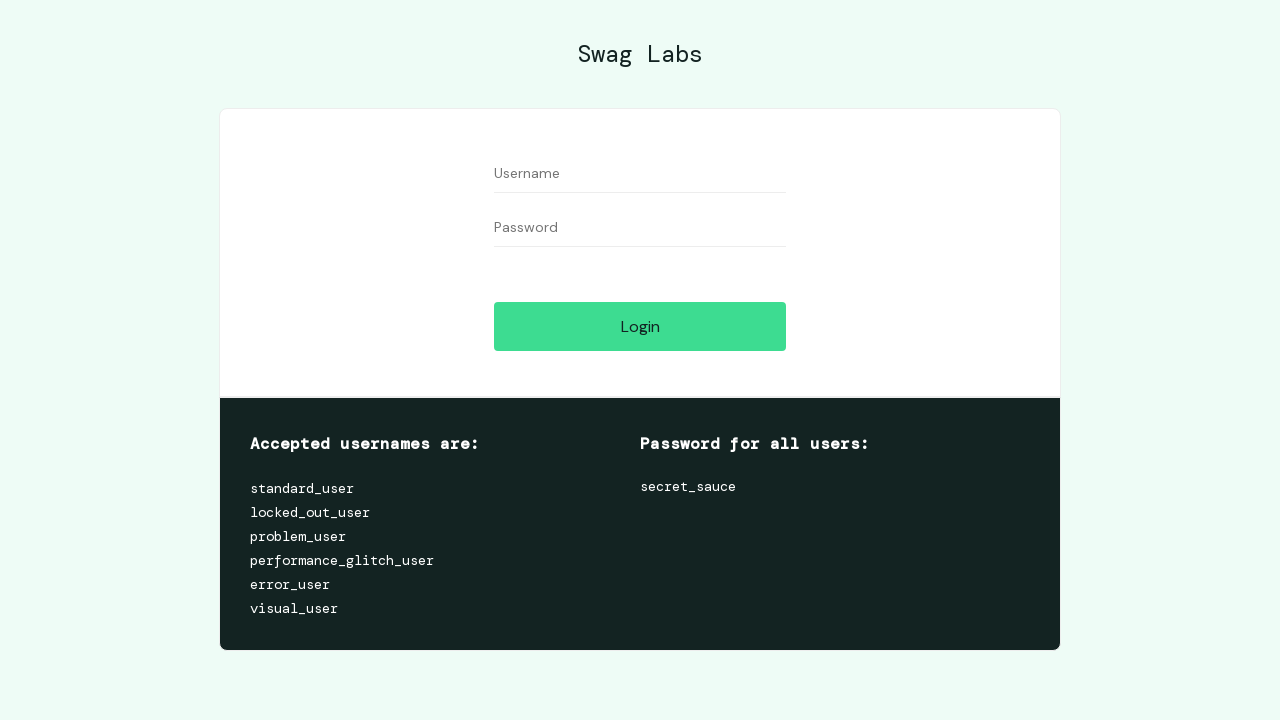

Clicked login button with empty credentials at (640, 326) on #login-button
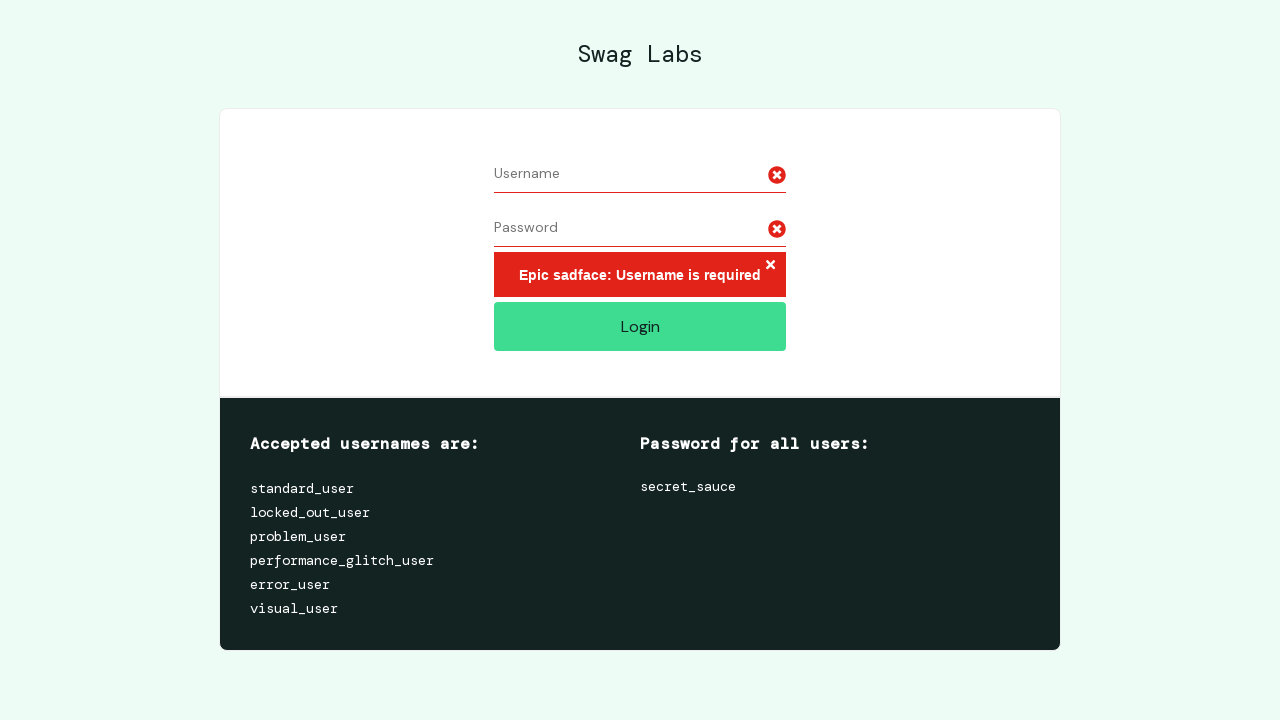

Error message element loaded
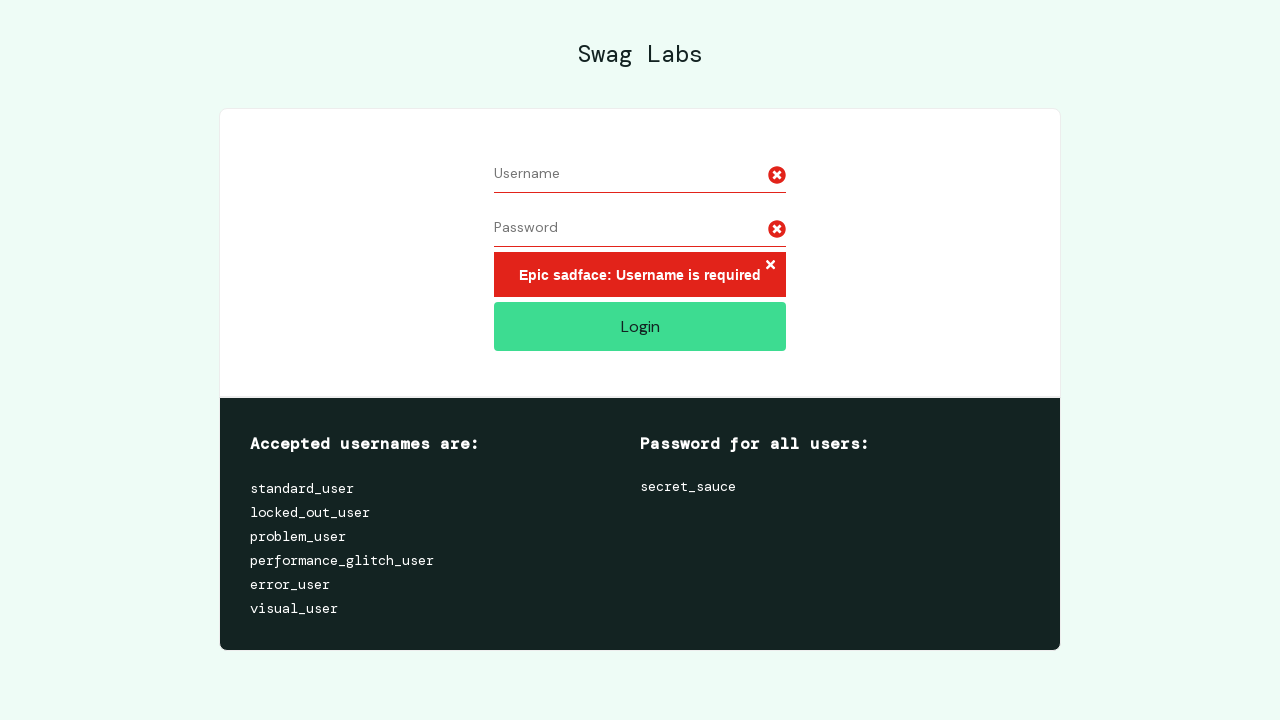

Located error message element
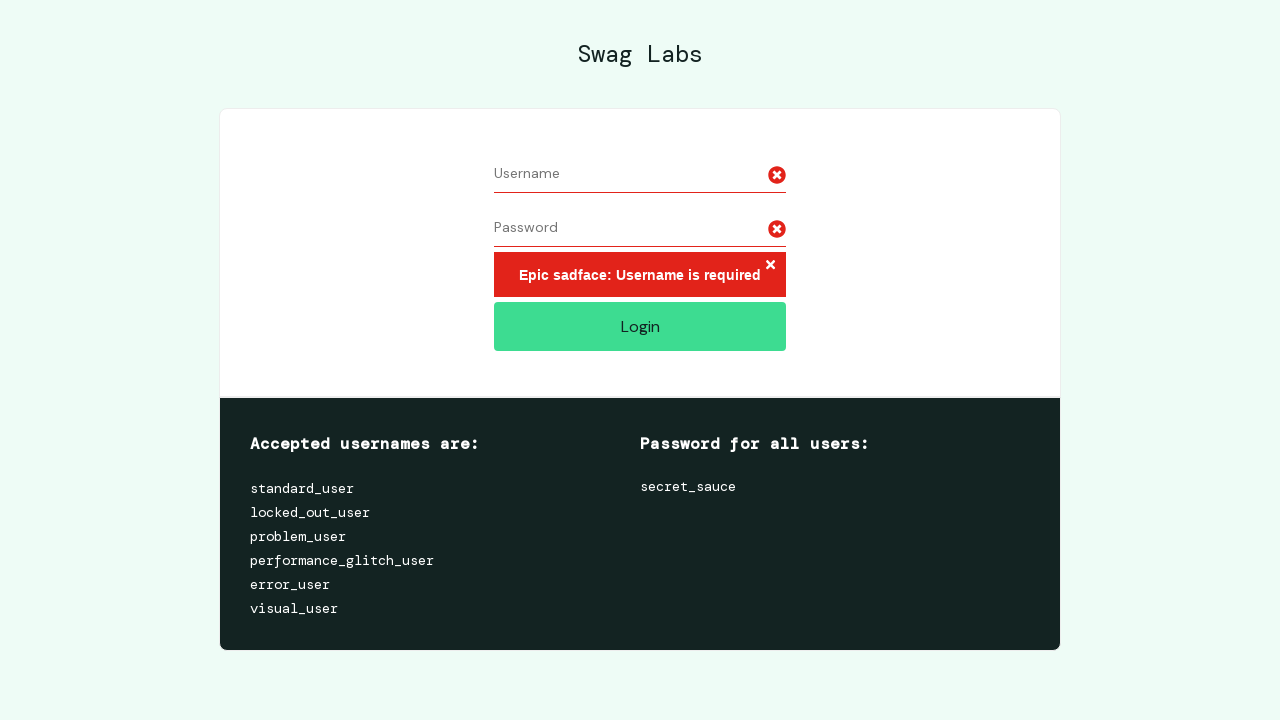

Verified error message: 'Epic sadface: Username is required'
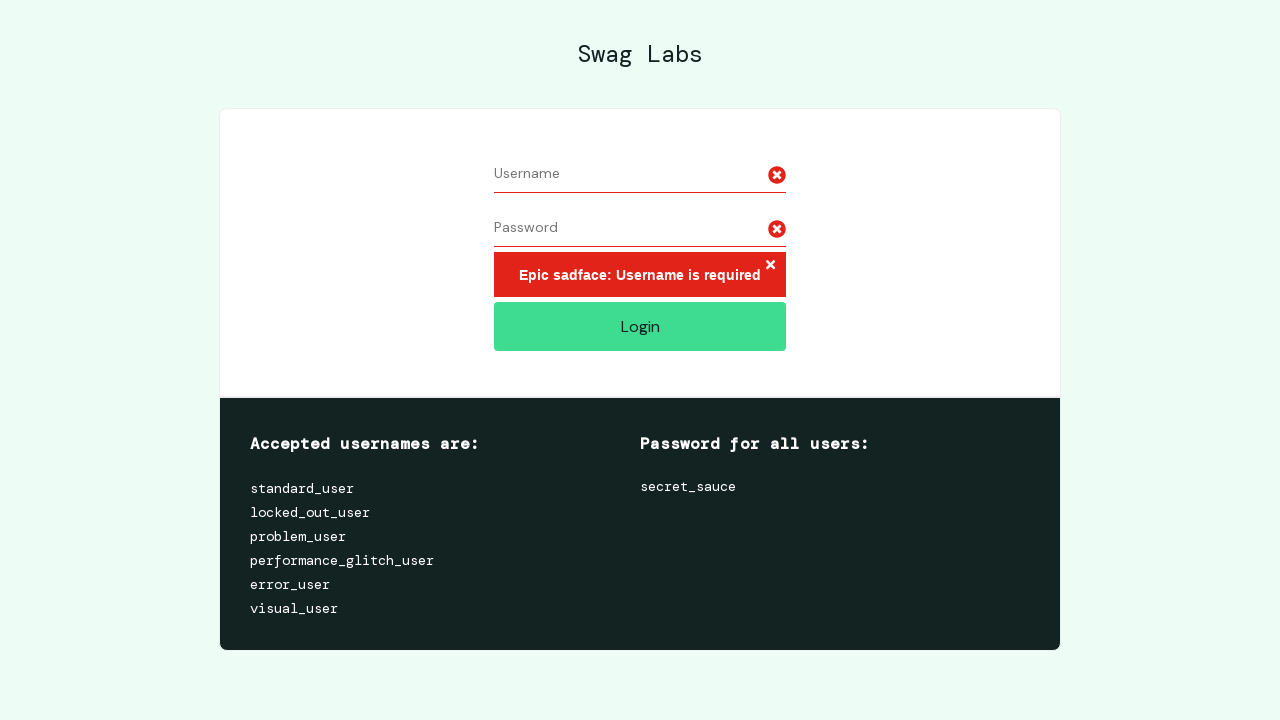

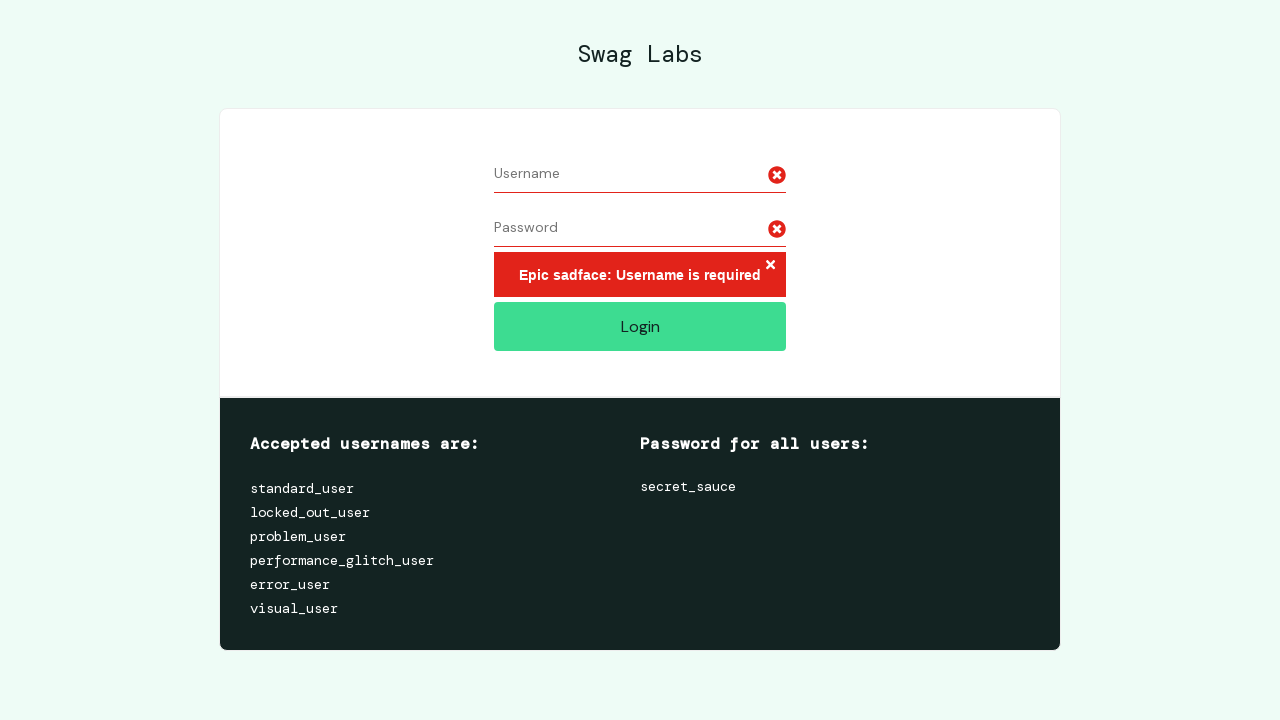